Fills out a practice form on Rahul Shetty Academy's Angular practice page by entering an email and password into the form fields.

Starting URL: https://rahulshettyacademy.com/angularpractice/

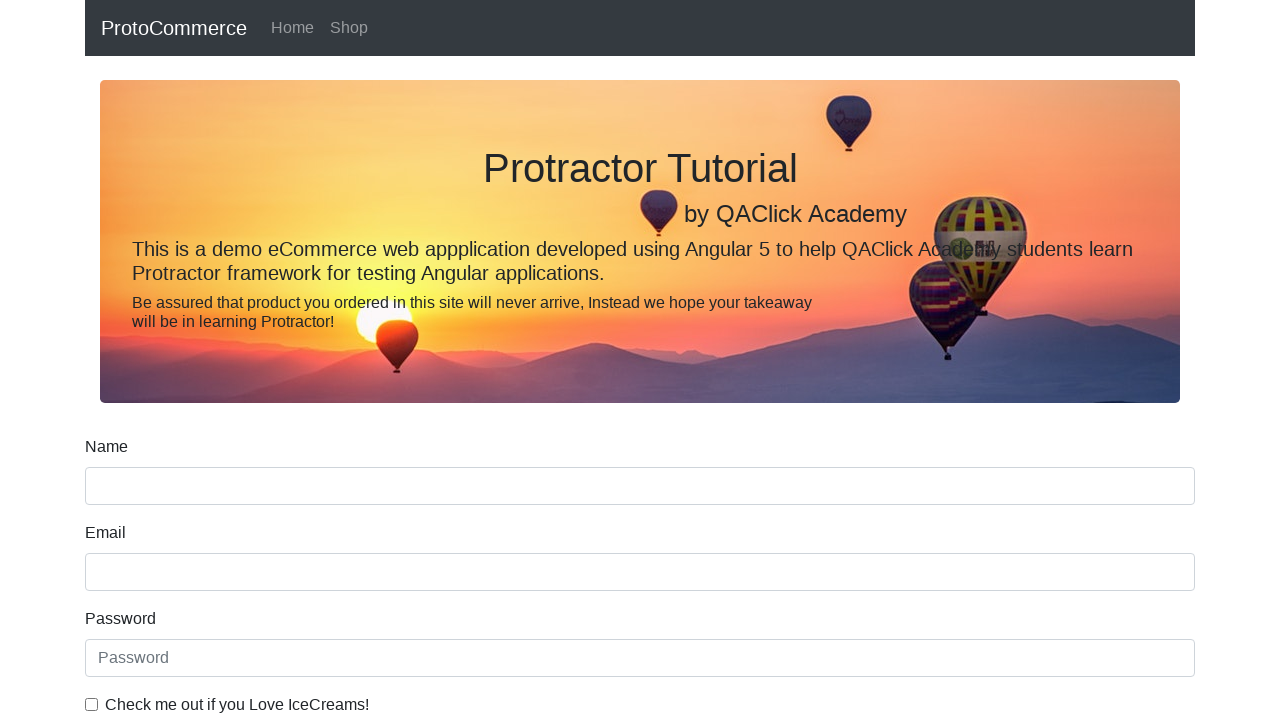

Filled email field with 'kpkp@gmail.com' on input[name='email']
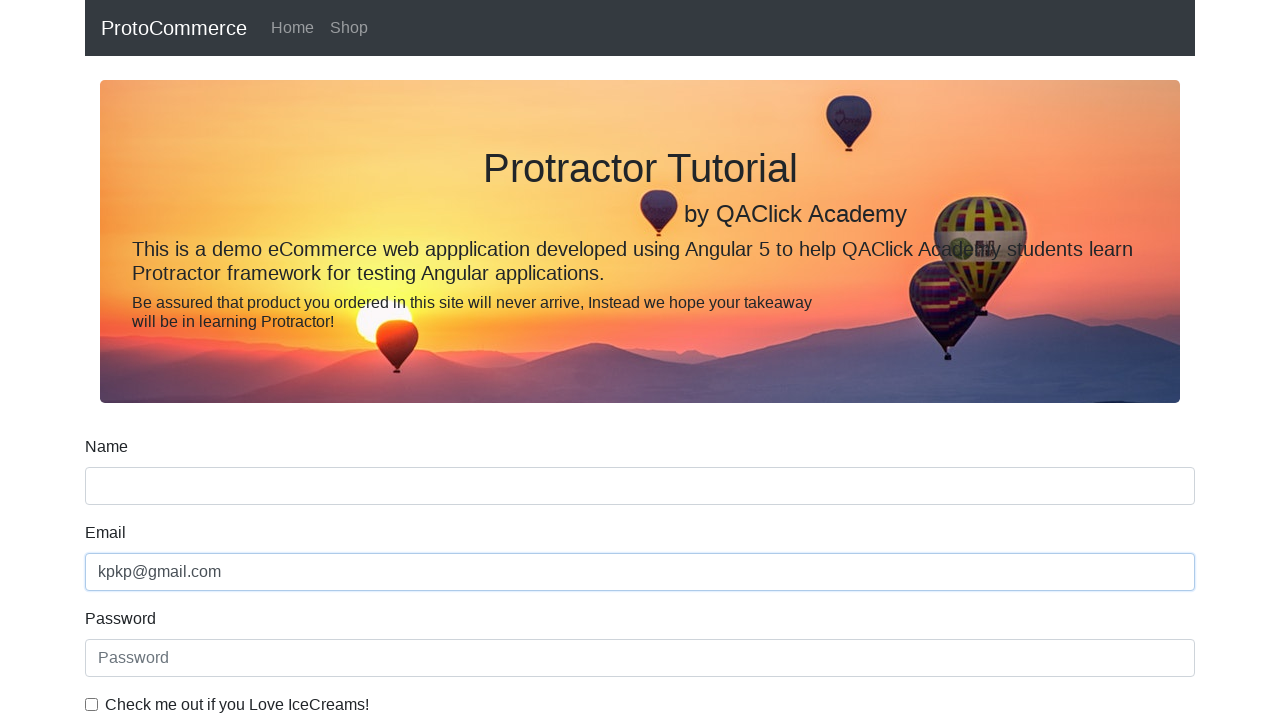

Filled password field with 'secretpassword' on #exampleInputPassword1
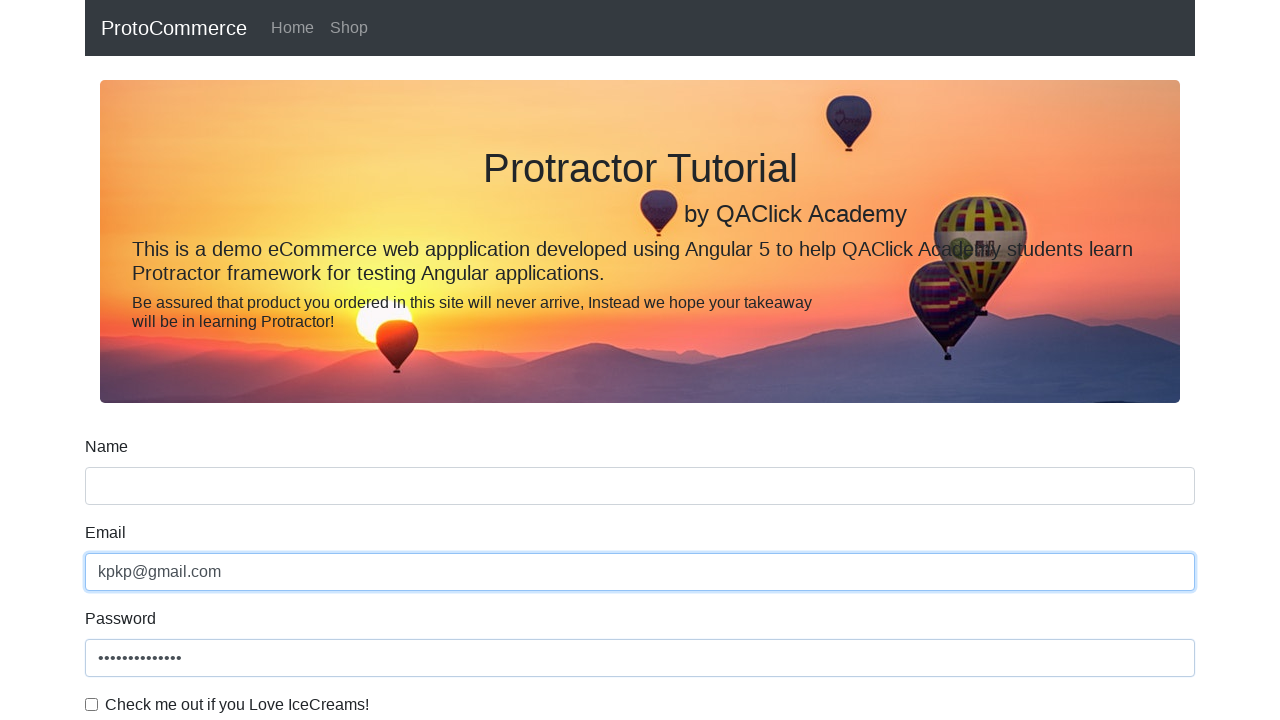

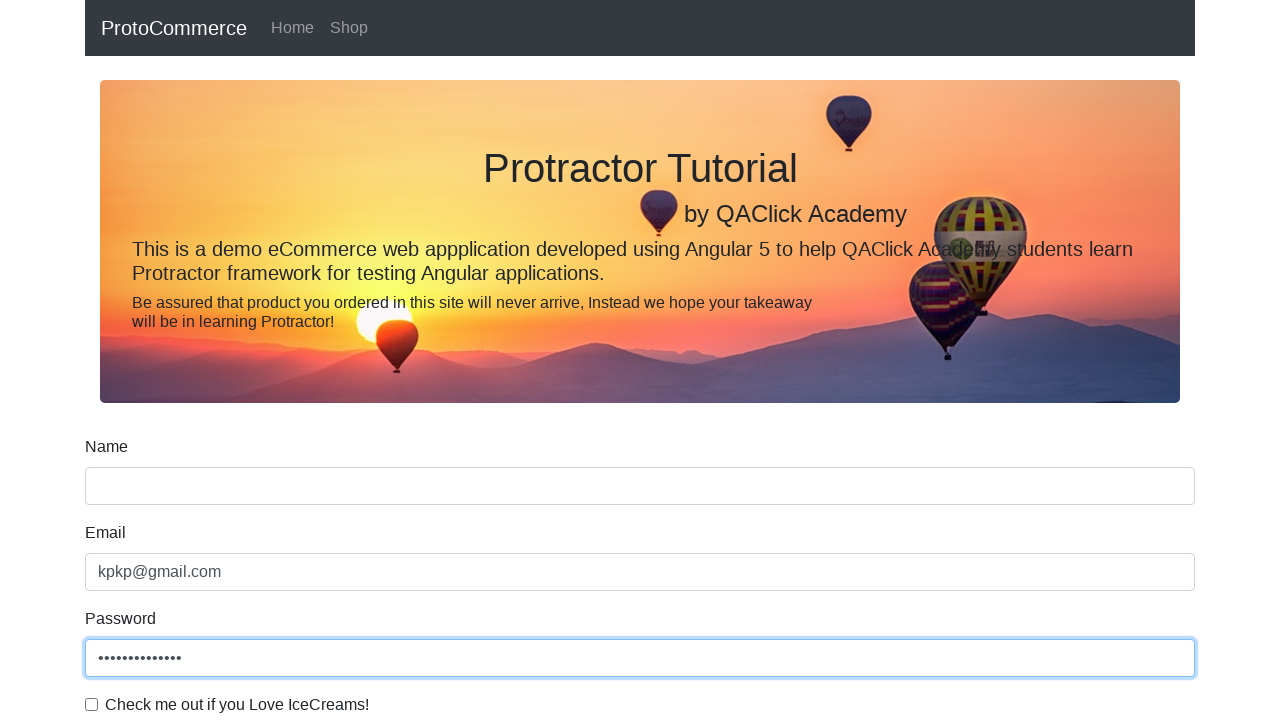